Tests opening a new browser tab and verifying content in the new tab

Starting URL: https://demoqa.com/browser-windows

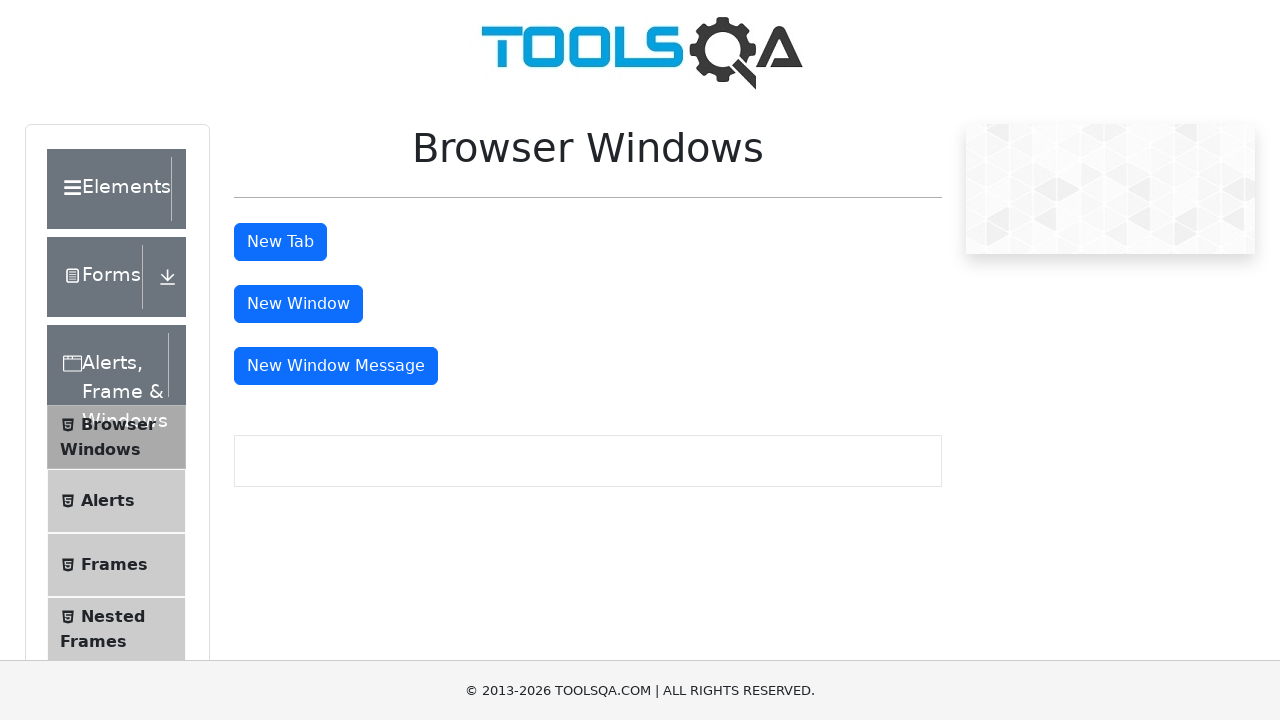

Clicked tab button to open new browser tab at (280, 242) on #tabButton
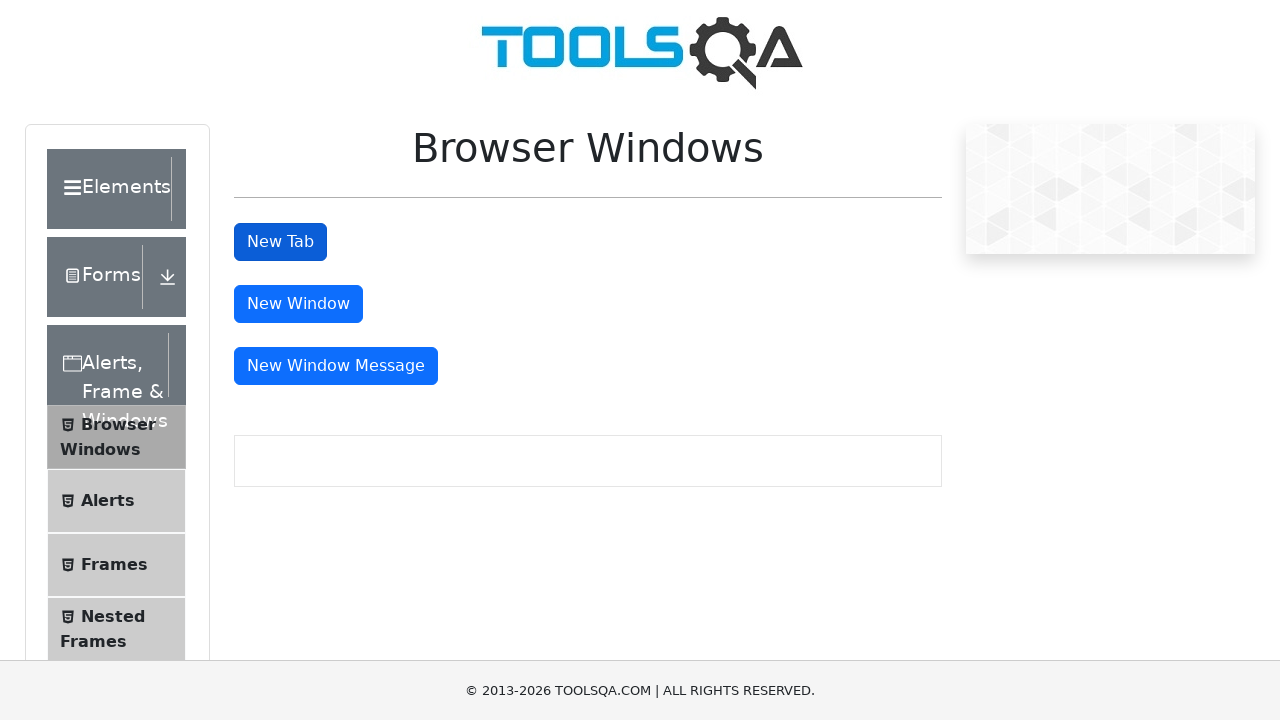

New tab page object captured
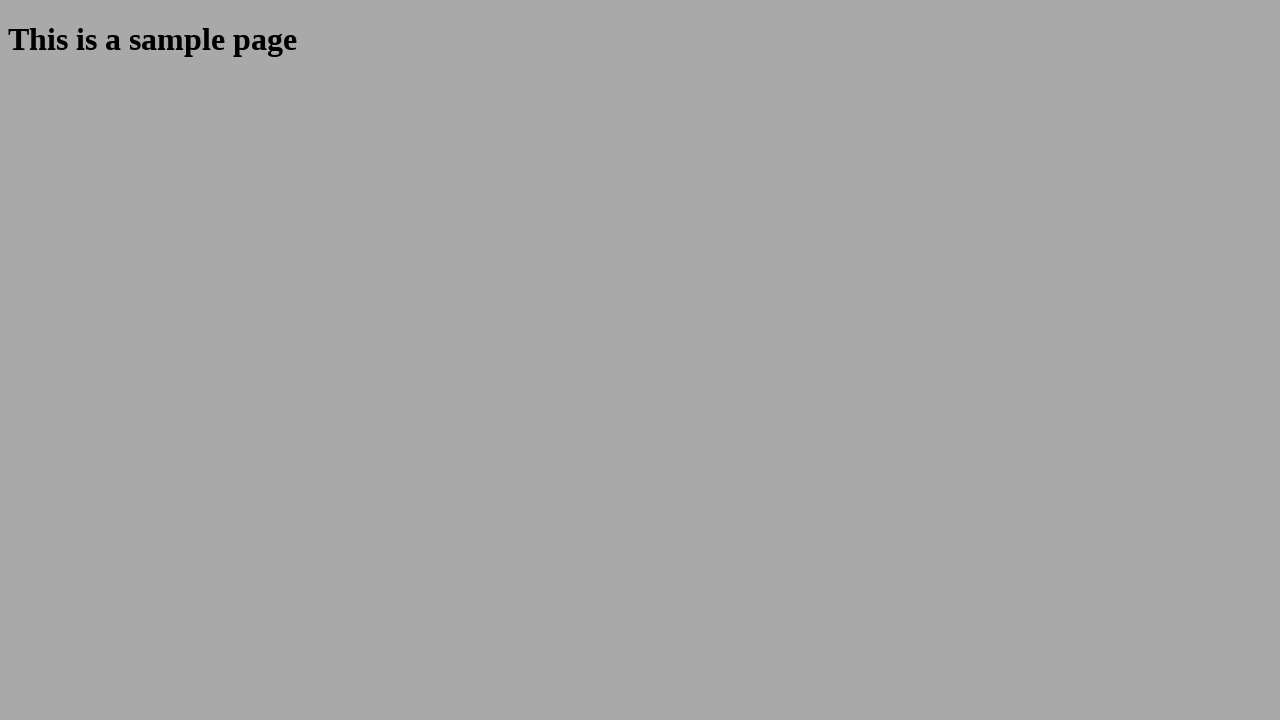

Sample heading element loaded in new tab
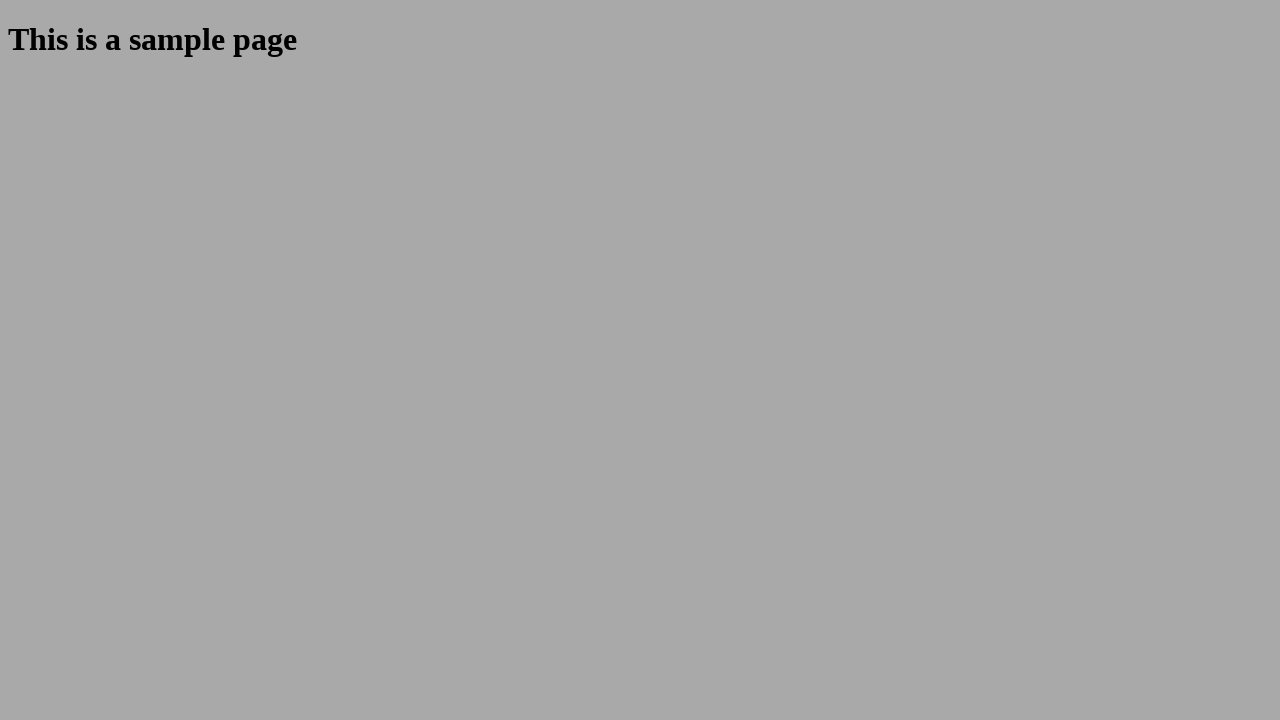

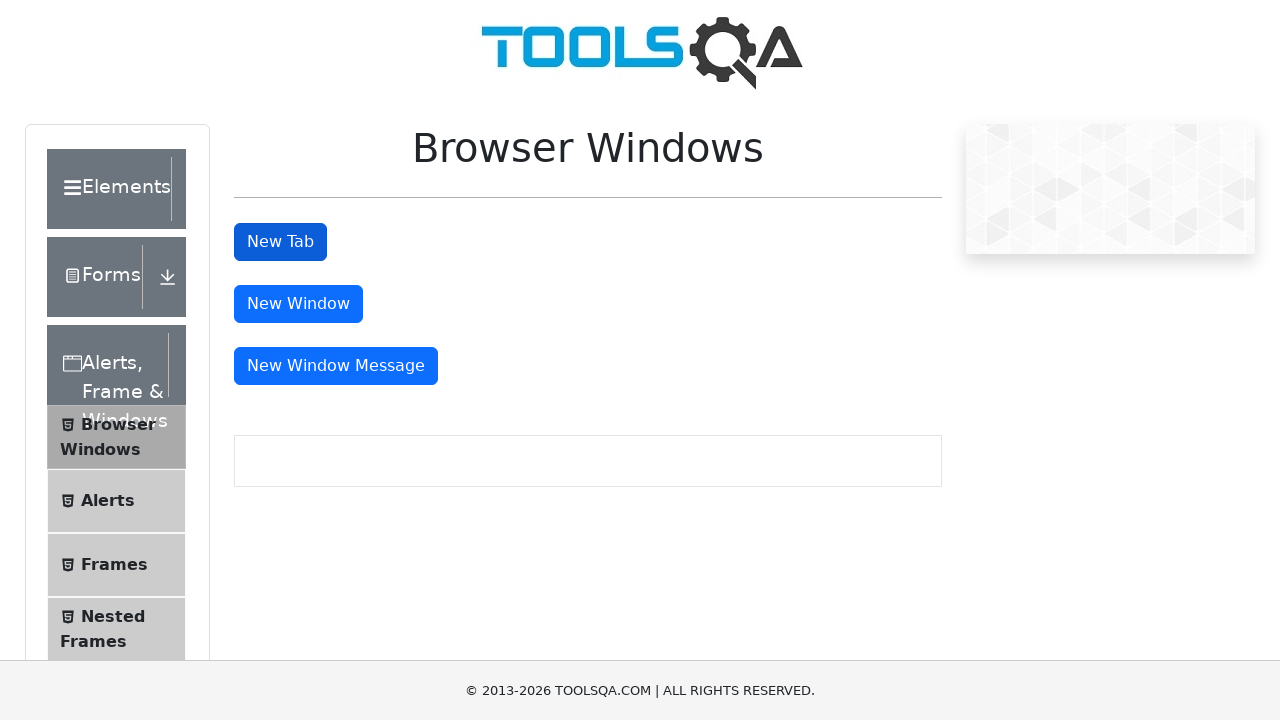